Navigates to Snapdeal homepage and scrolls down the page by 1050 pixels

Starting URL: http://www.snapdeal.com

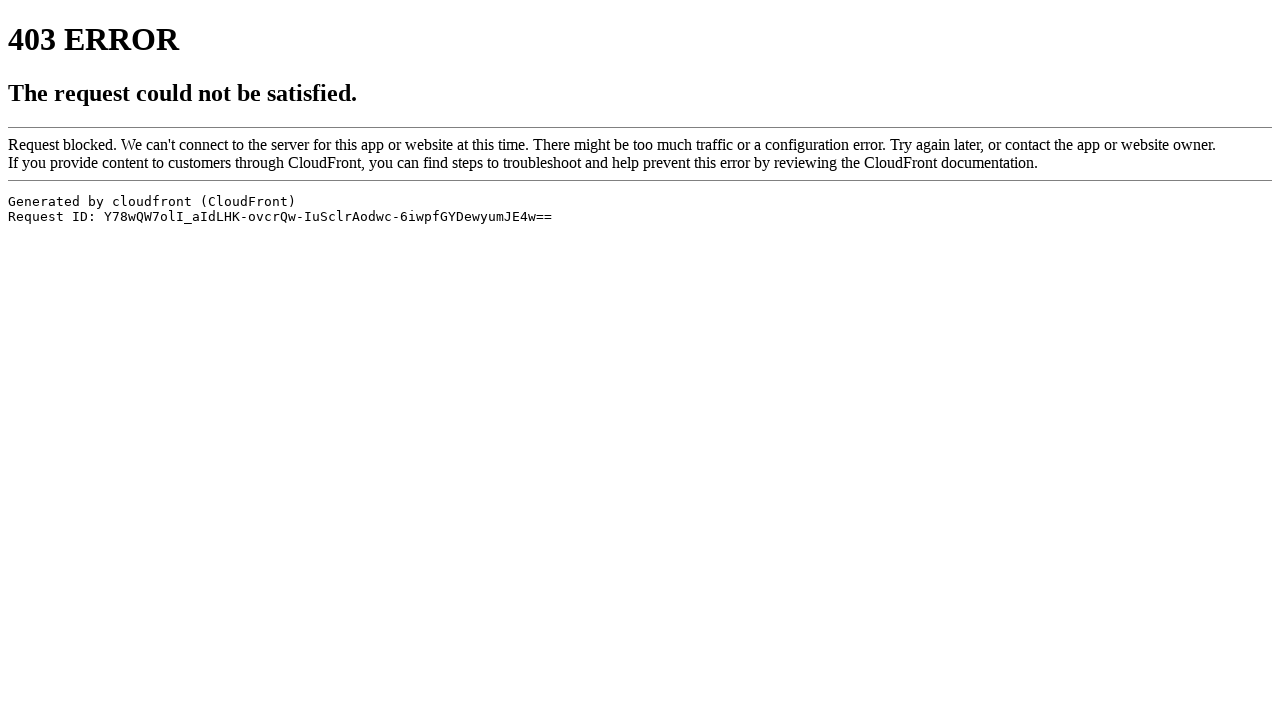

Navigated to Snapdeal homepage
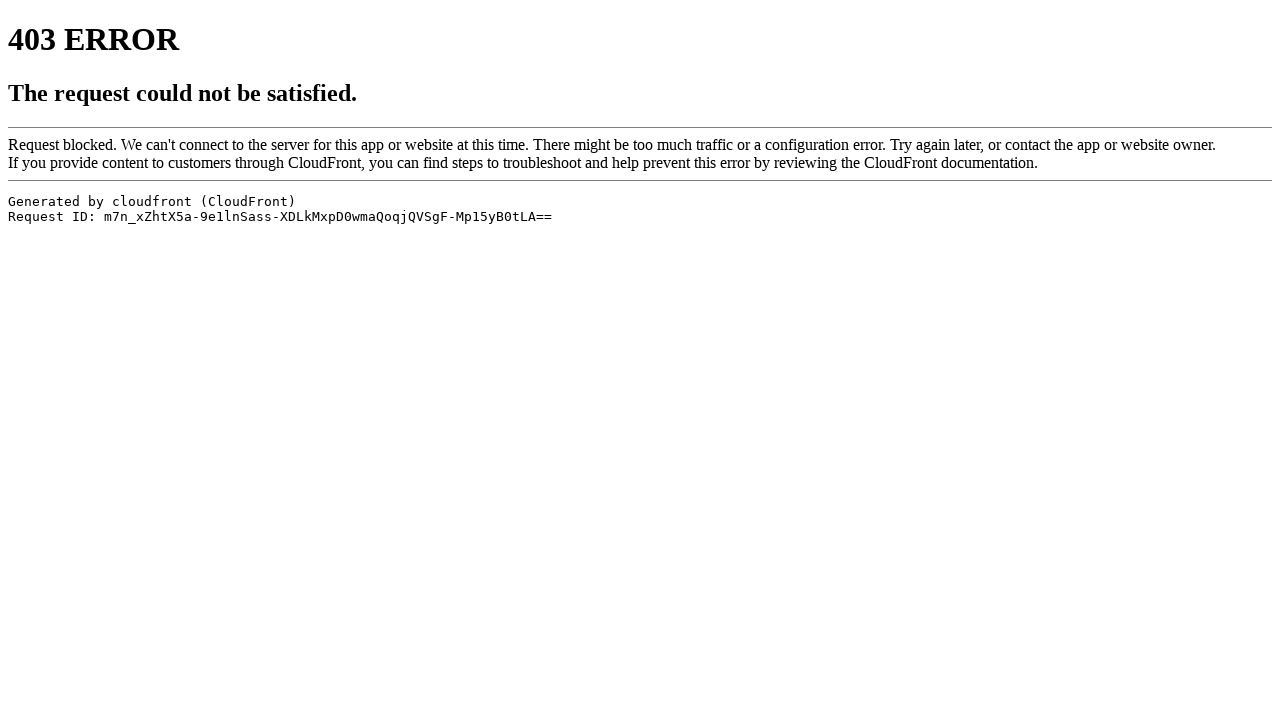

Scrolled down the page by 1050 pixels
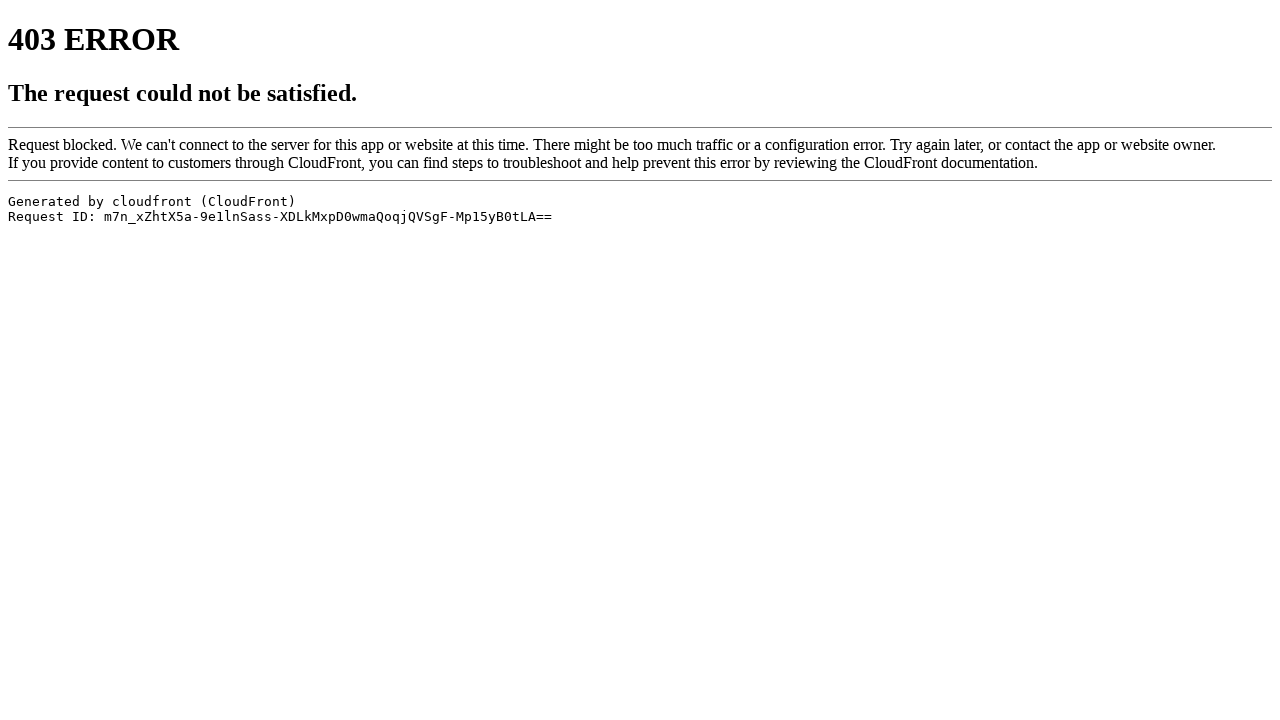

Waited 1000ms for lazy-loaded content to load
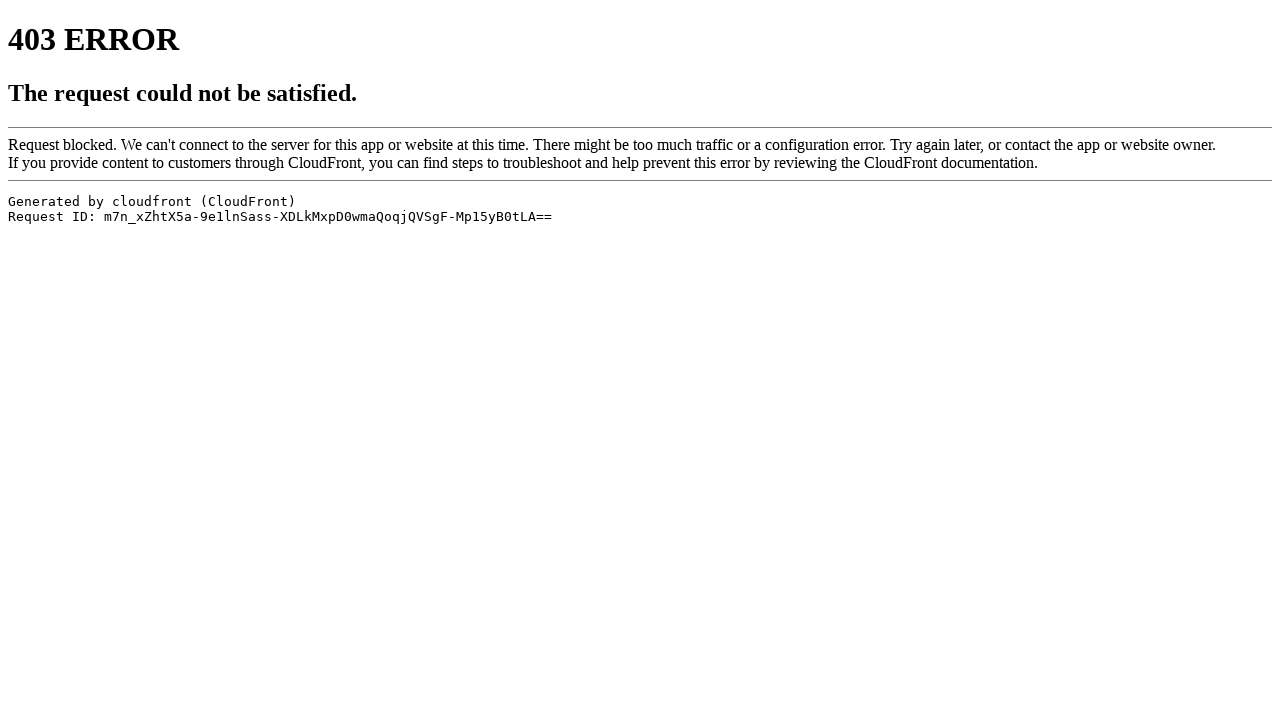

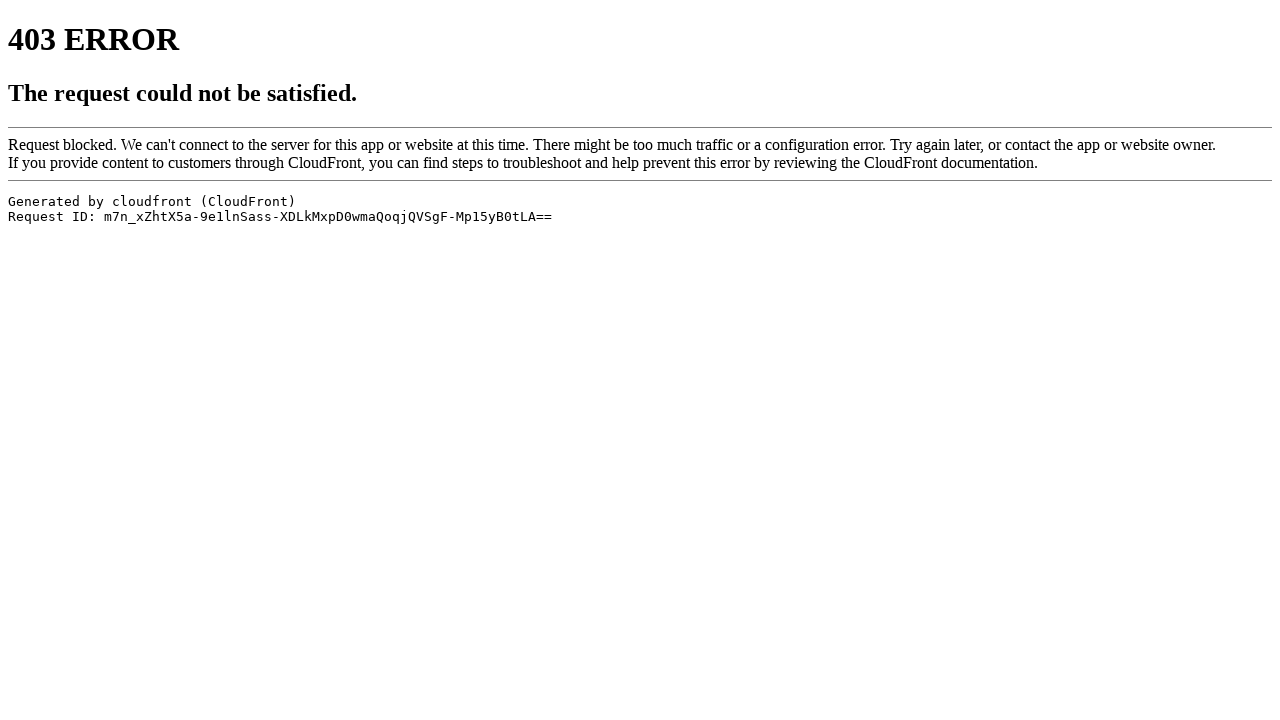